Tests an e-commerce cart flow by adding multiple items to cart, proceeding to checkout, and applying a promo code

Starting URL: https://rahulshettyacademy.com/seleniumPractise/#/

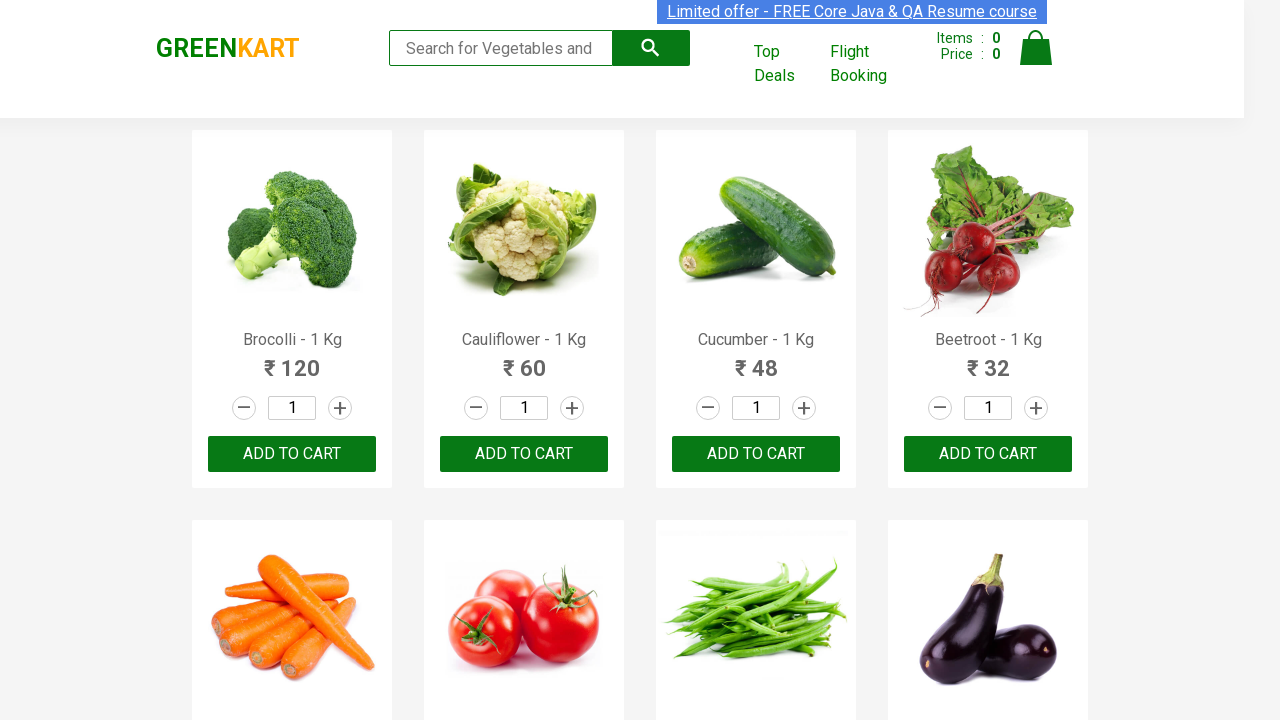

Waited for product names to load on the page
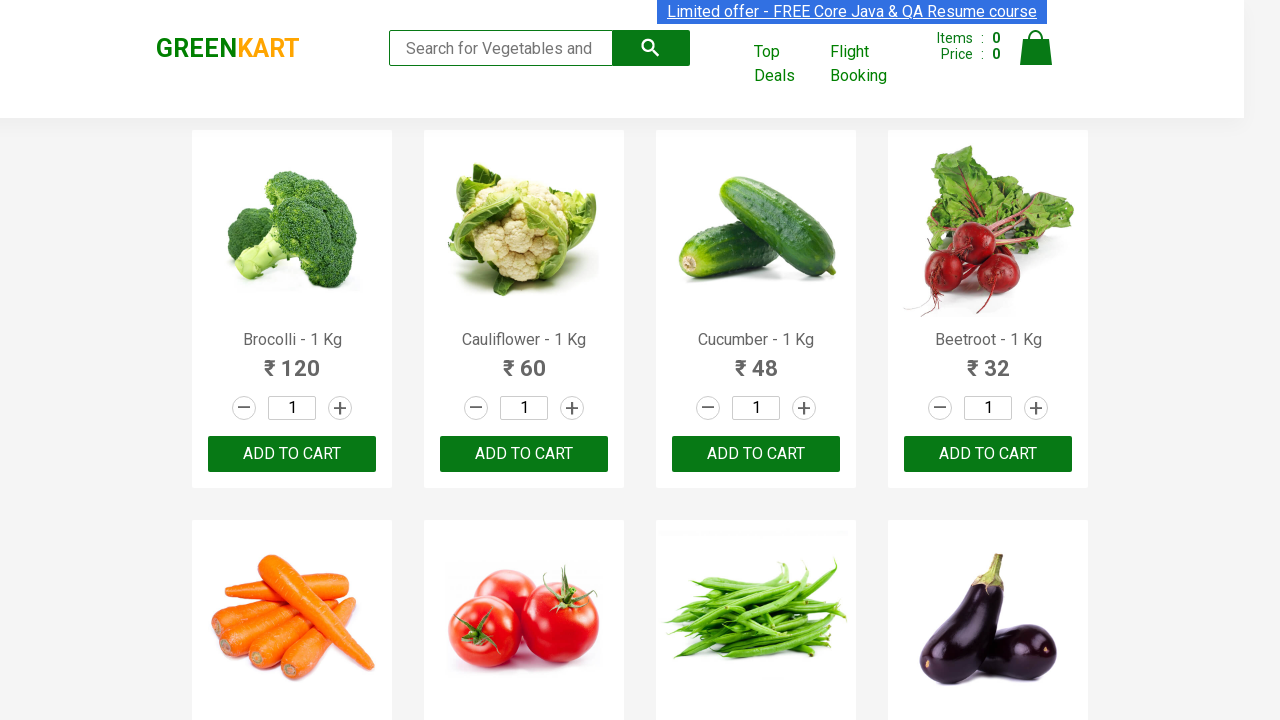

Retrieved all product name elements
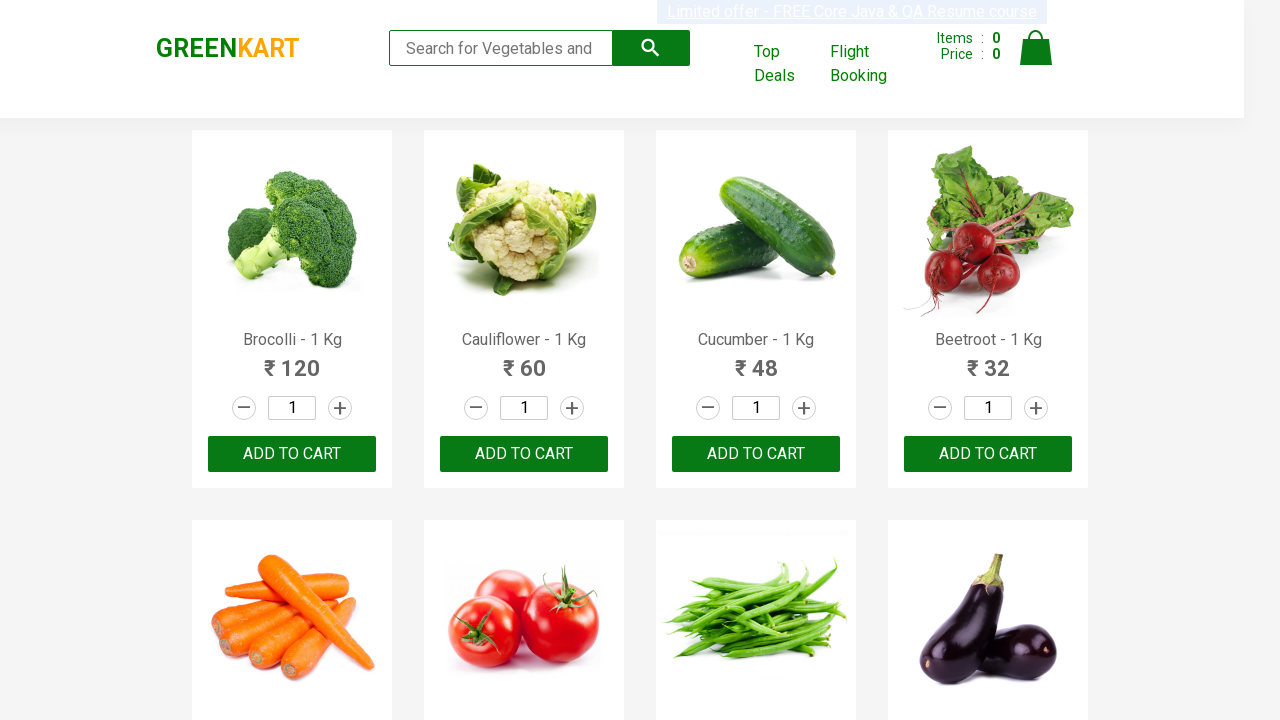

Retrieved all add to cart buttons
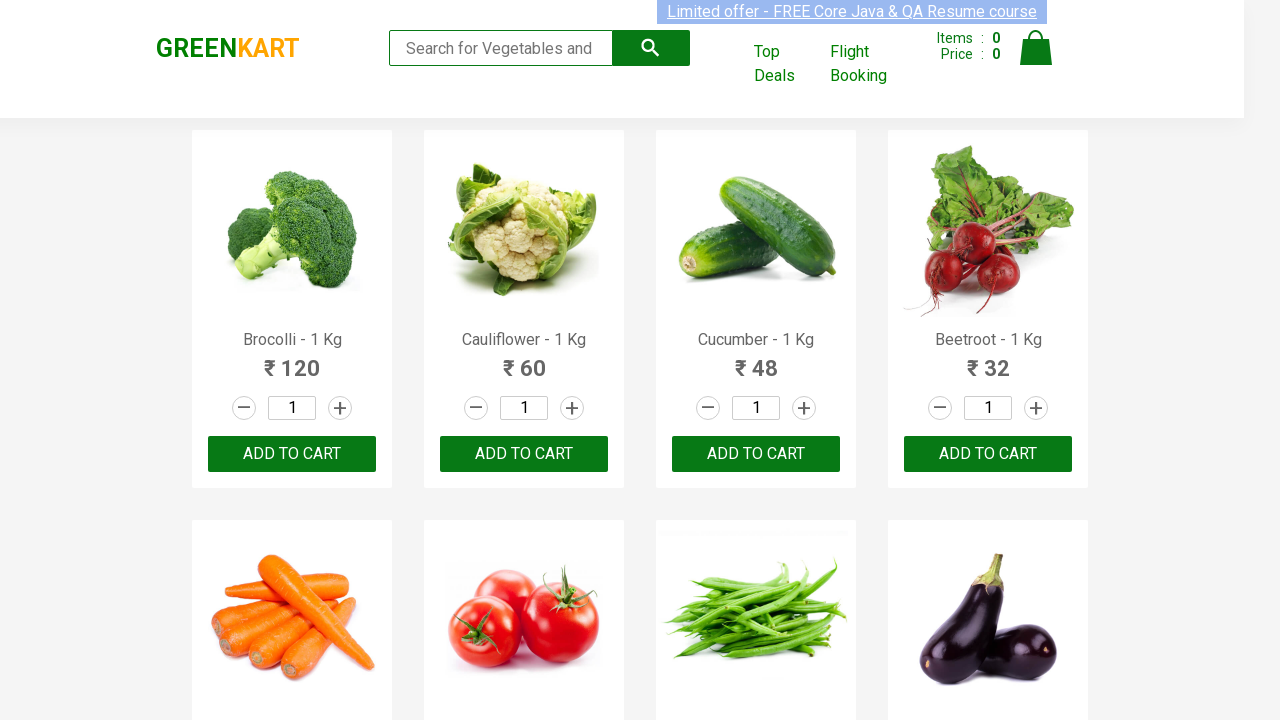

Clicked add to cart button for Brocolli at (292, 454) on div.product-action button >> nth=0
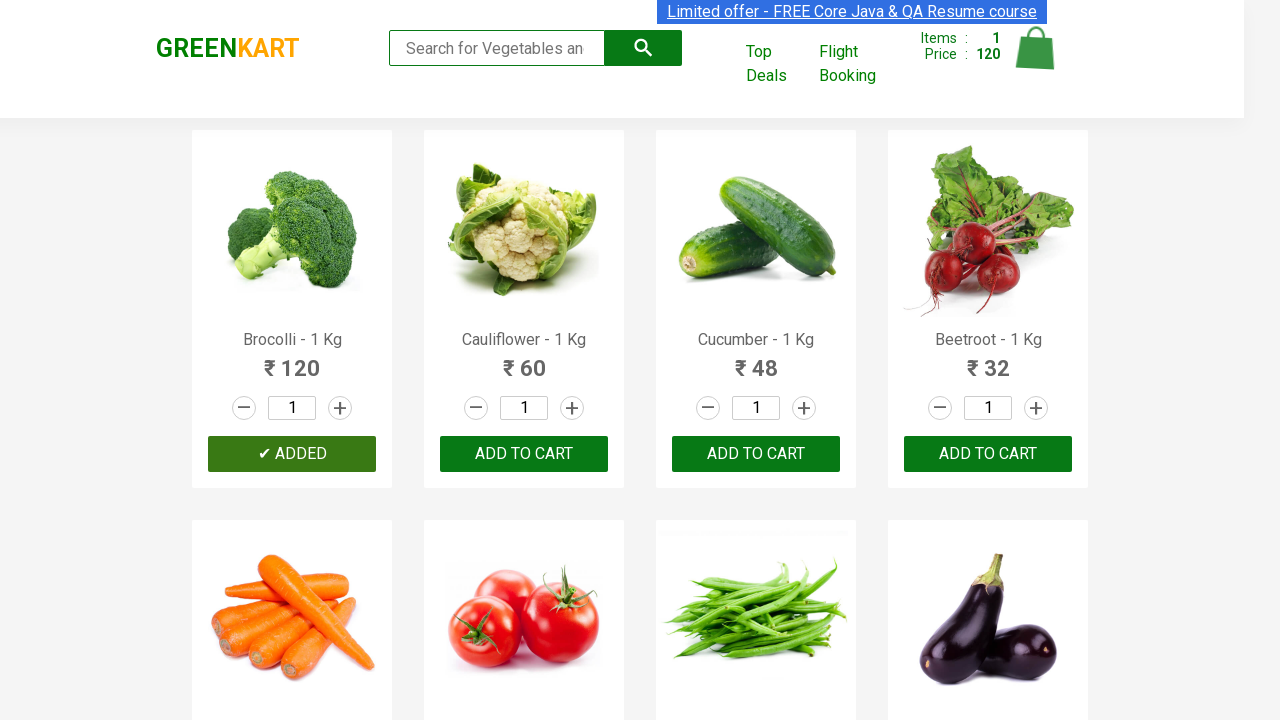

Clicked add to cart button for Cucumber at (756, 454) on div.product-action button >> nth=2
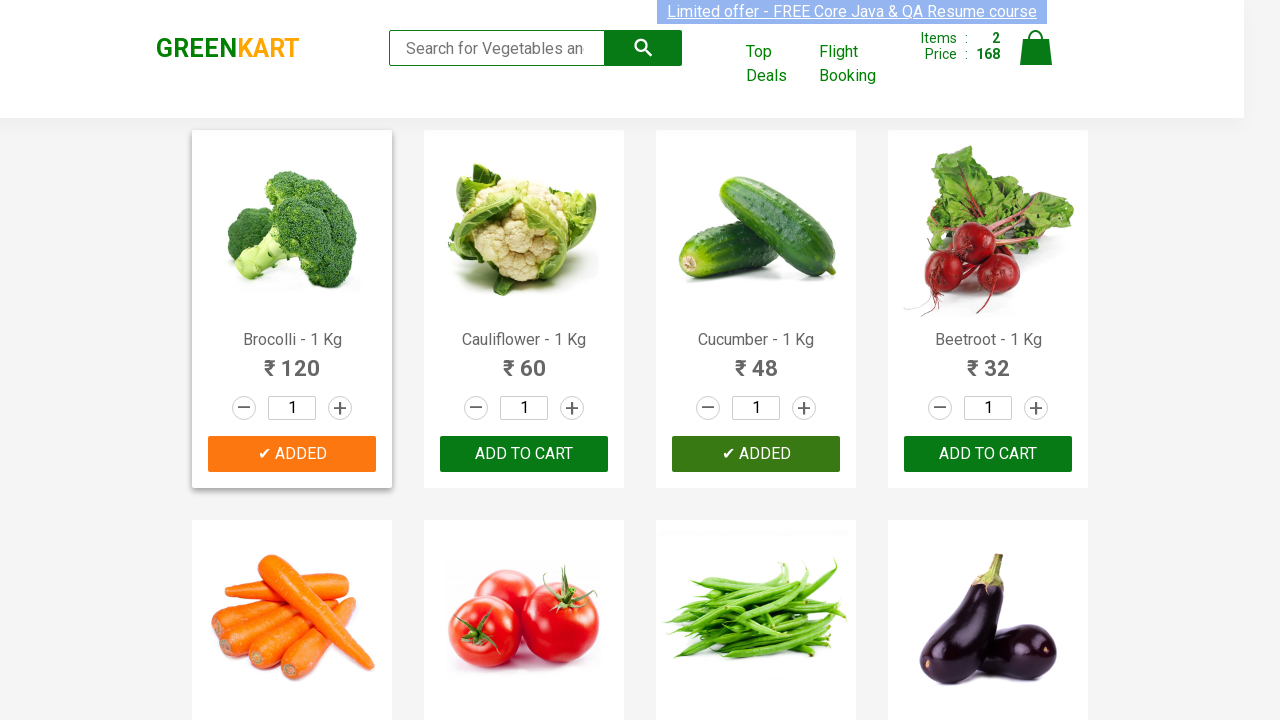

Clicked add to cart button for Beetroot at (988, 454) on div.product-action button >> nth=3
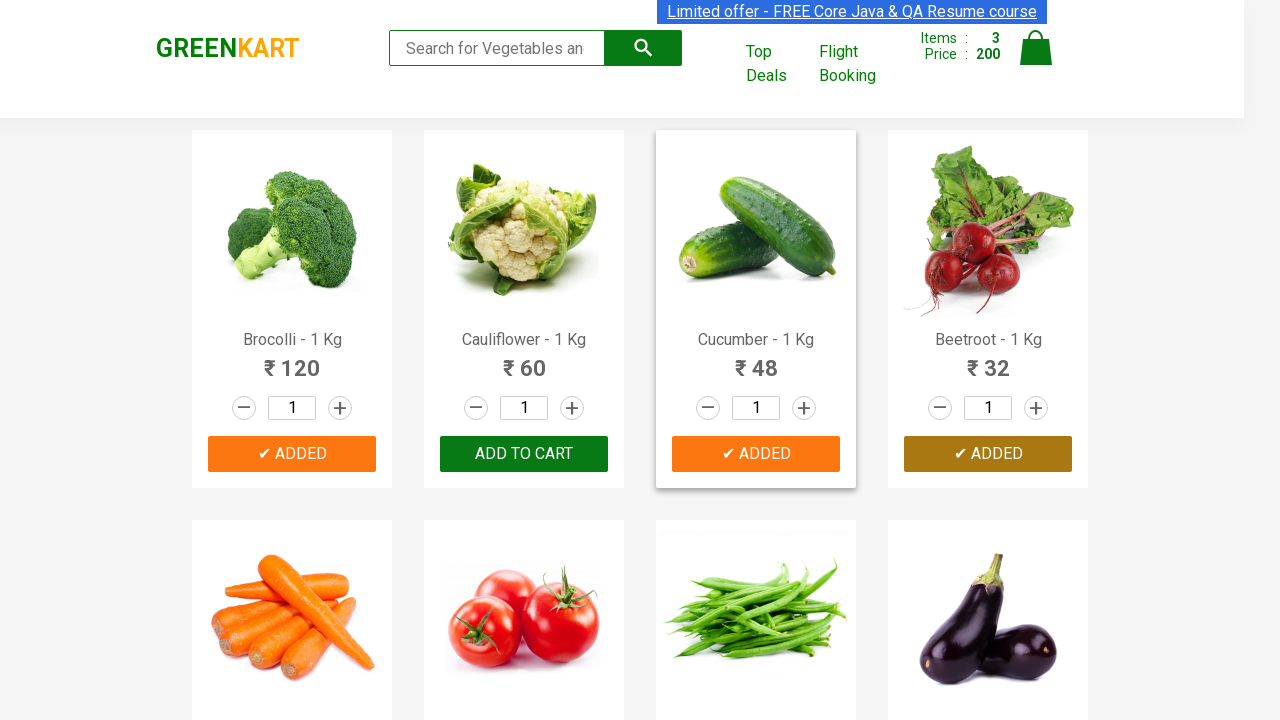

Clicked on cart icon to view shopping cart at (1036, 48) on img[alt='Cart']
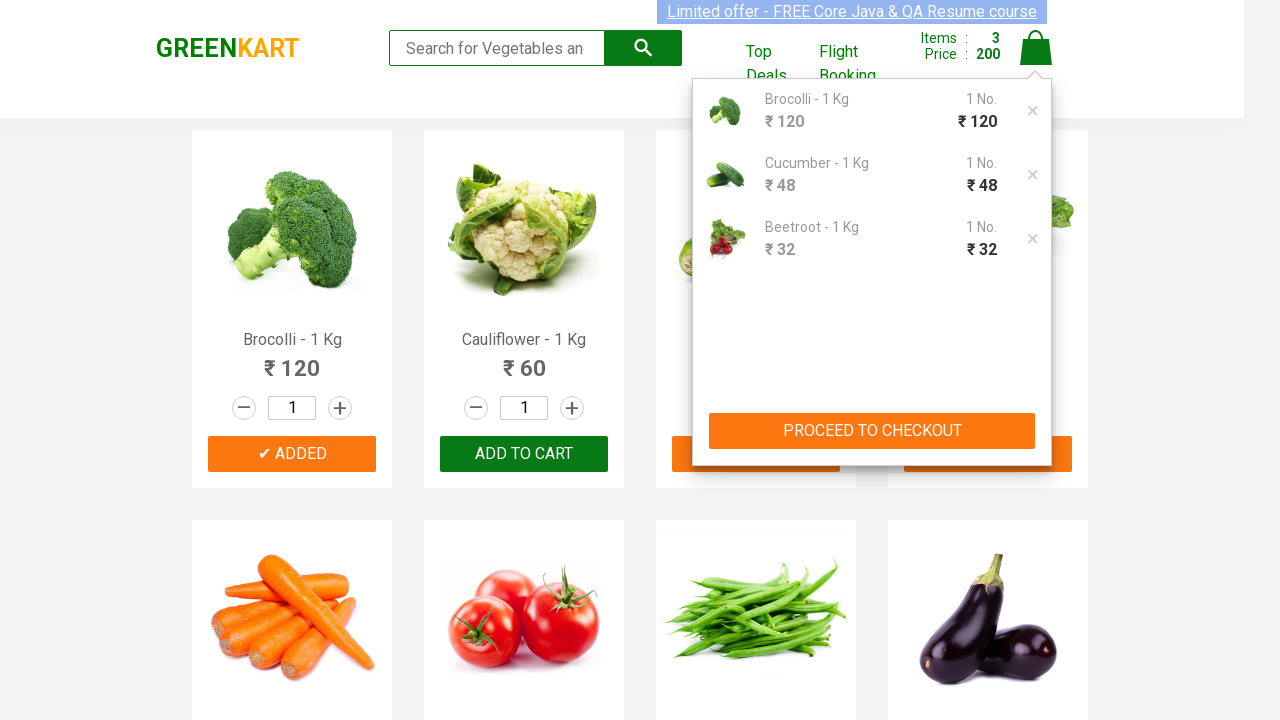

Clicked PROCEED TO CHECKOUT button at (872, 431) on xpath=//button[contains(text(),'PROCEED TO CHECKOUT')]
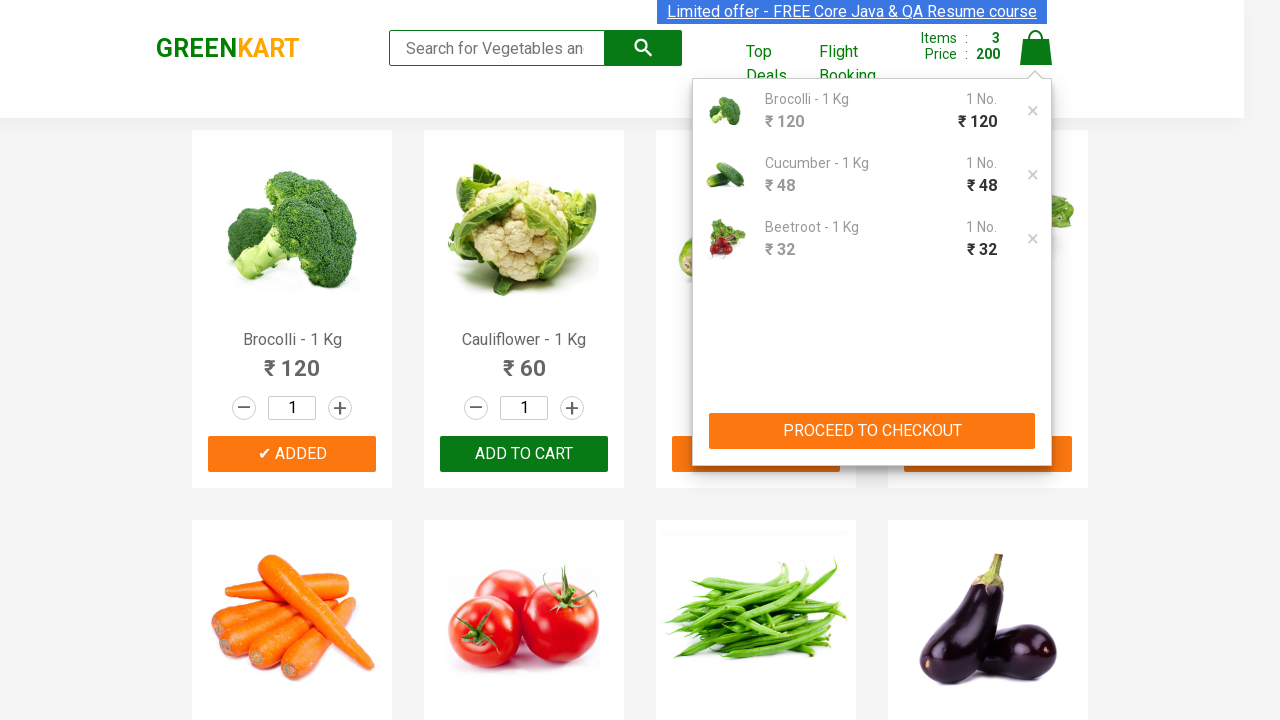

Waited for promo code input field to appear
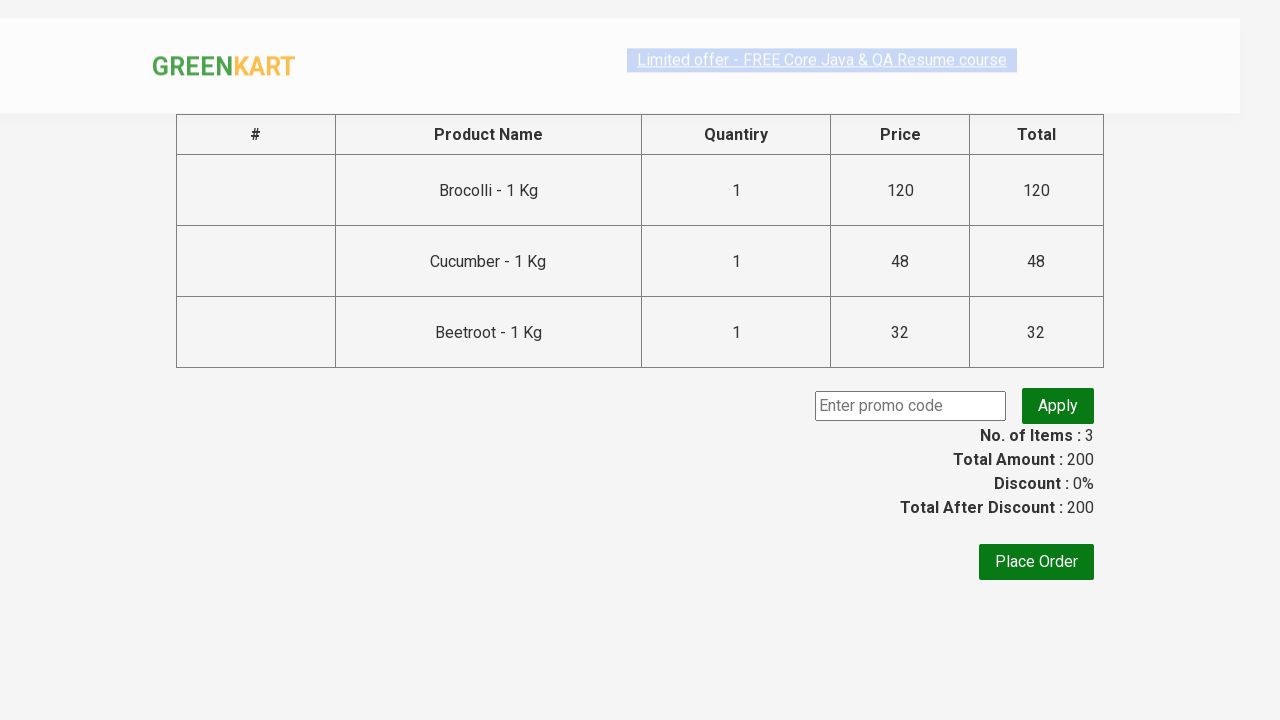

Entered promo code 'rahulshettyacademy' in the promo code field on input.promoCode
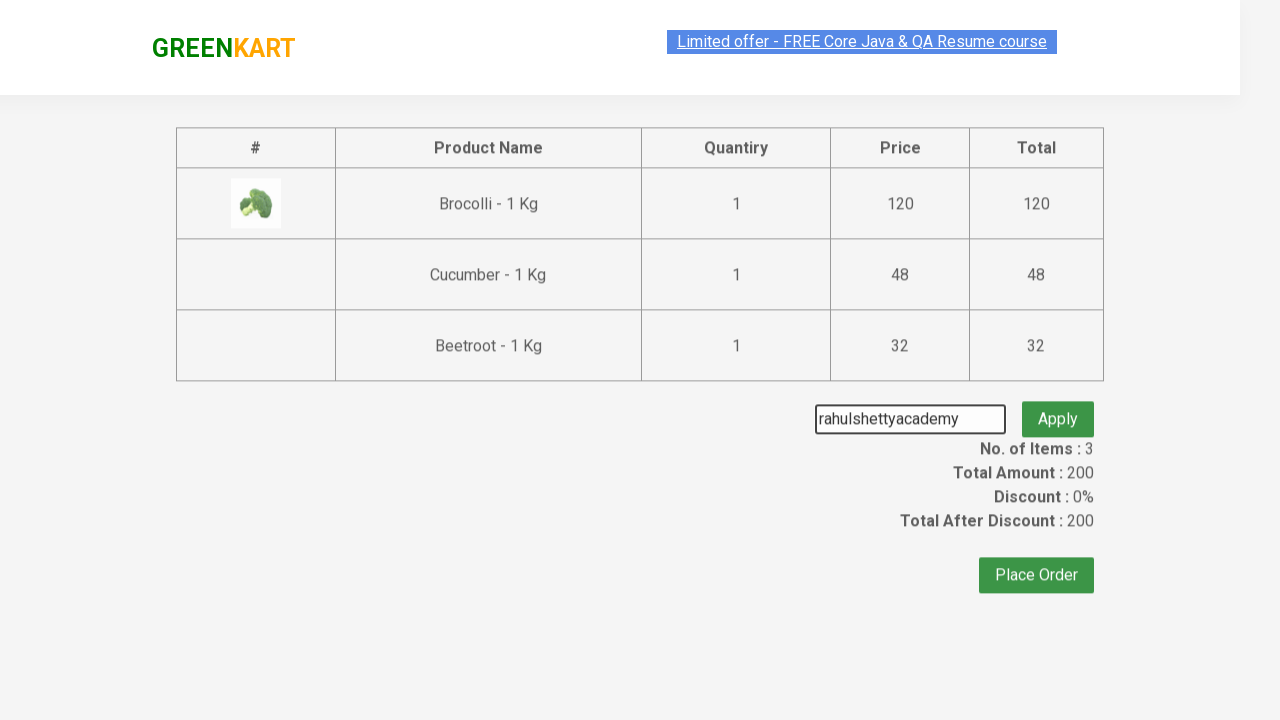

Clicked button to apply promo code at (1058, 406) on button.promoBtn
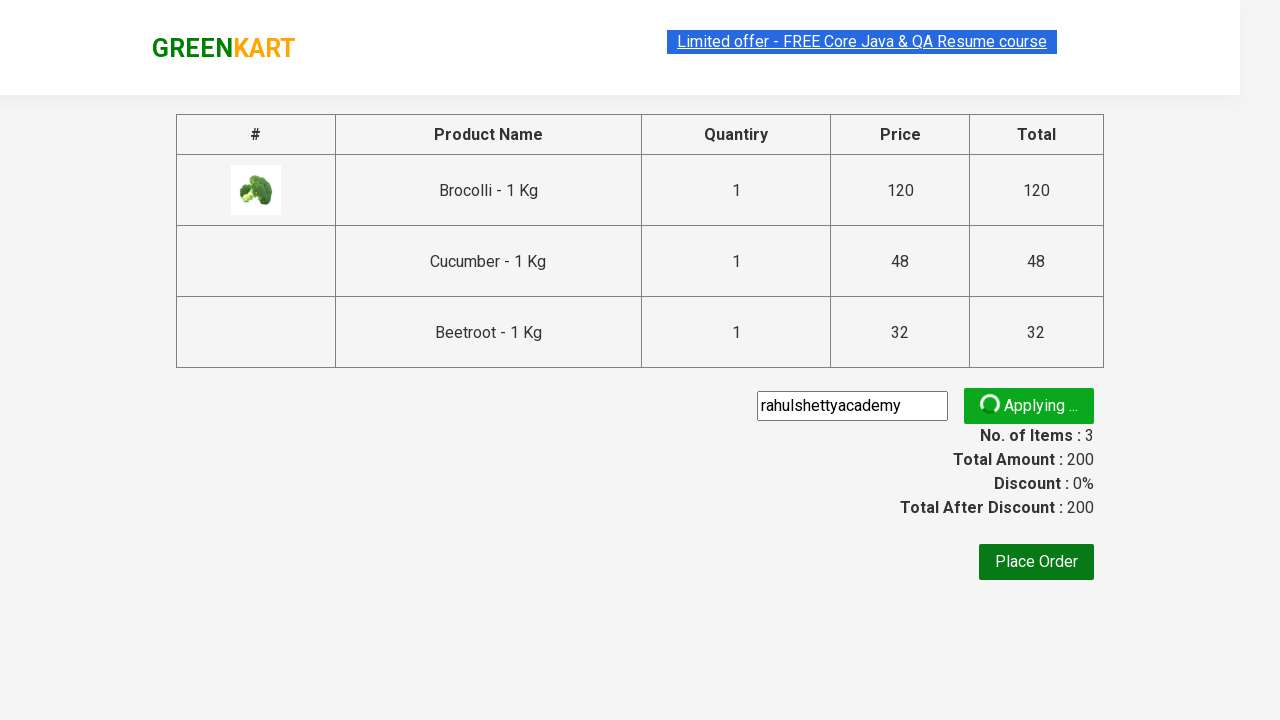

Promo code was applied successfully and confirmation message appeared
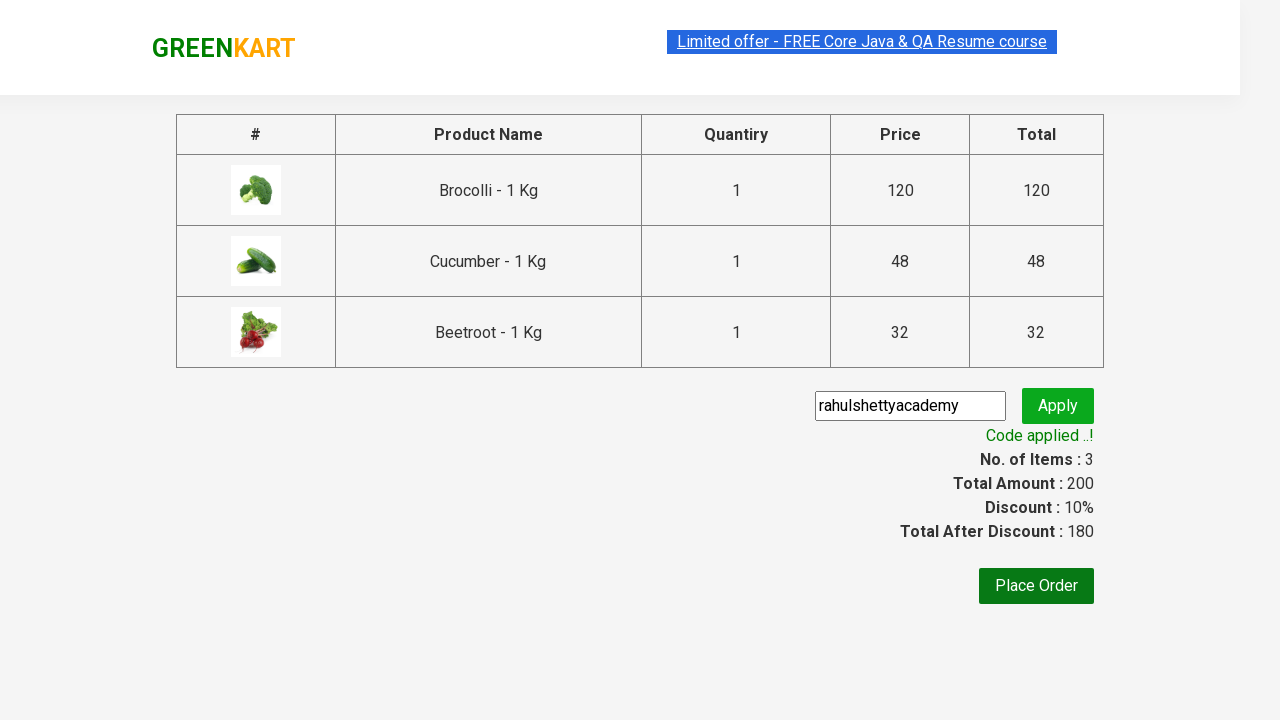

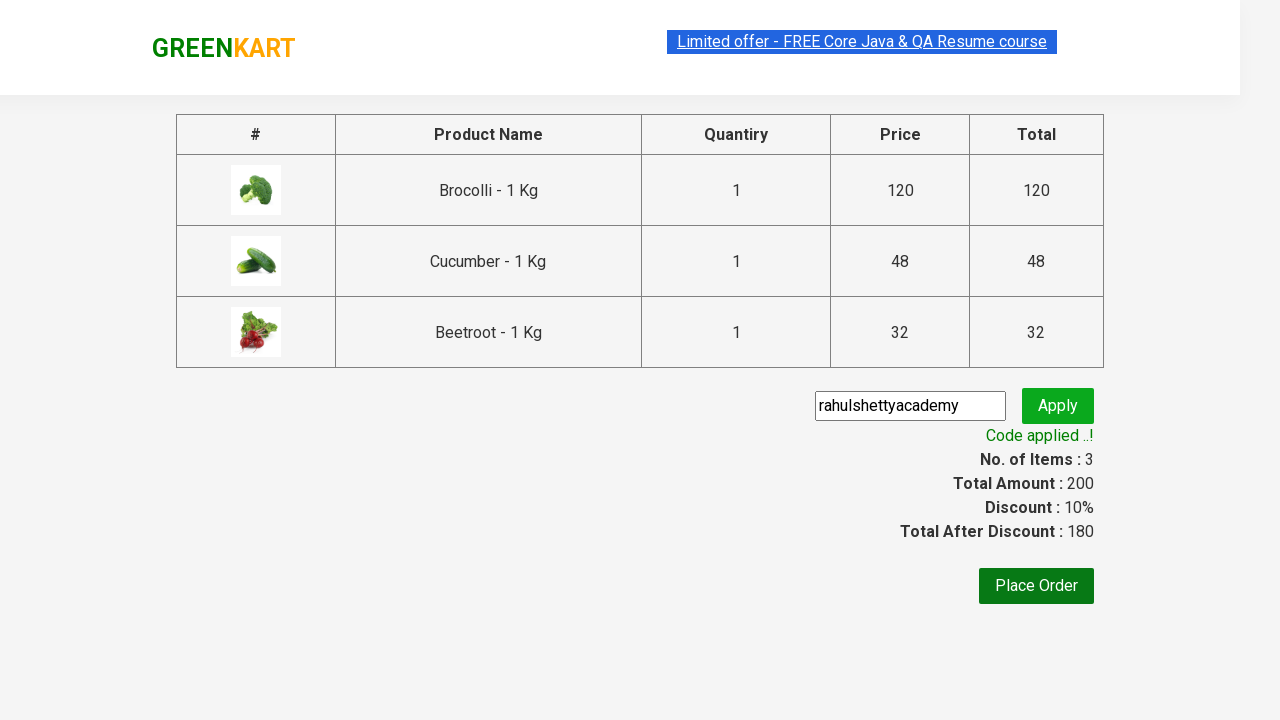